Tests CSS selector functionality by interacting with form fields on a practice page, filling firstName and gender fields

Starting URL: https://www.hyrtutorials.com/p/css-selectors-practice.html

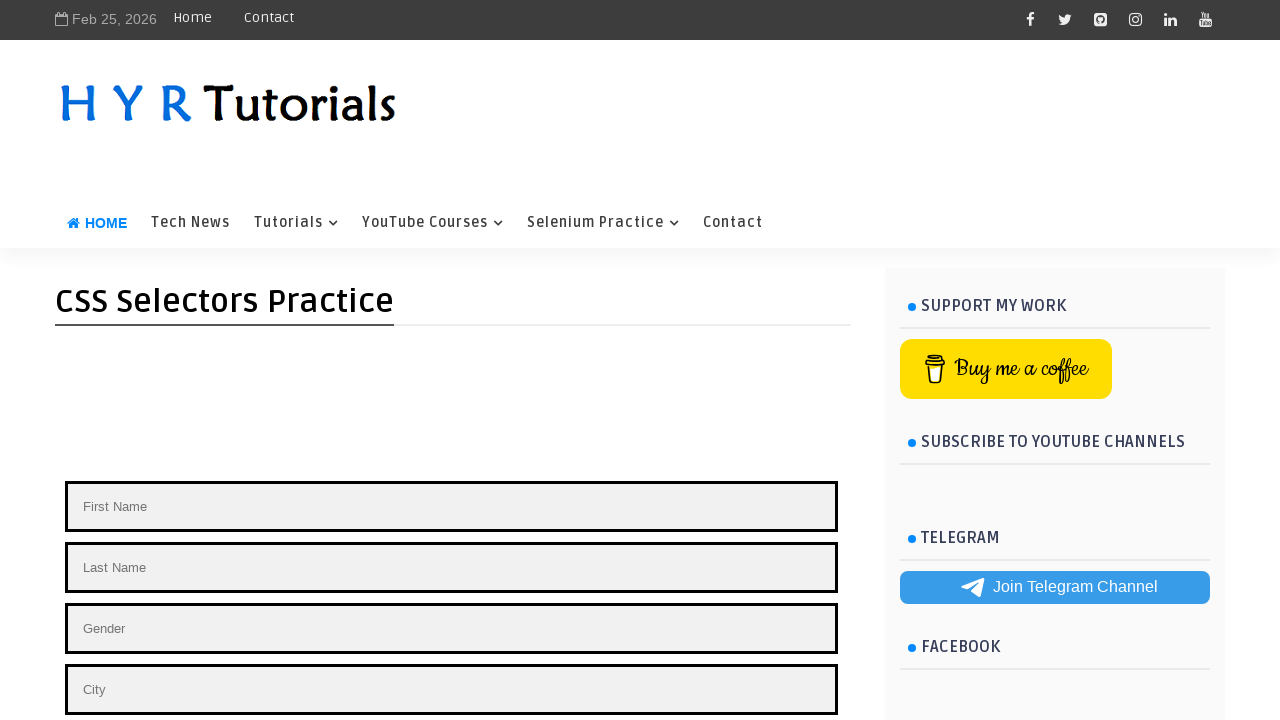

Filled firstName field with 'Chaudhary' using ID selector on #firstName
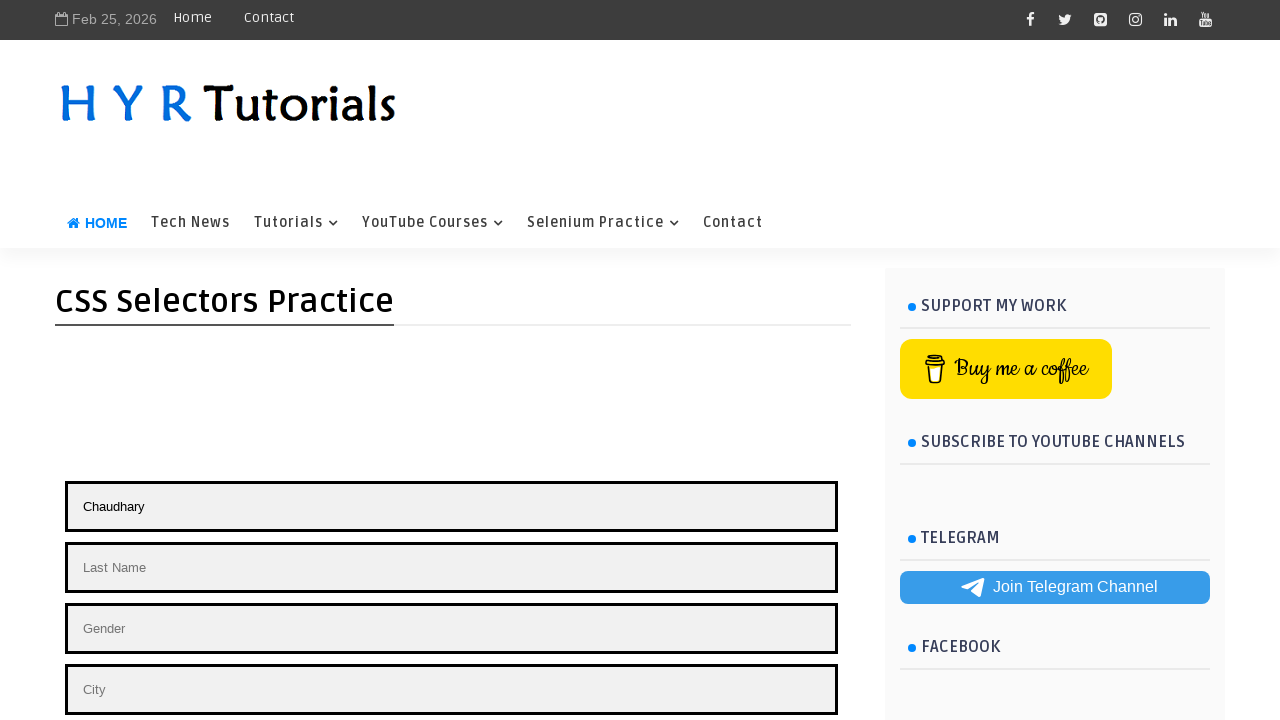

Filled gender field with 'Male' using class selector on .gender
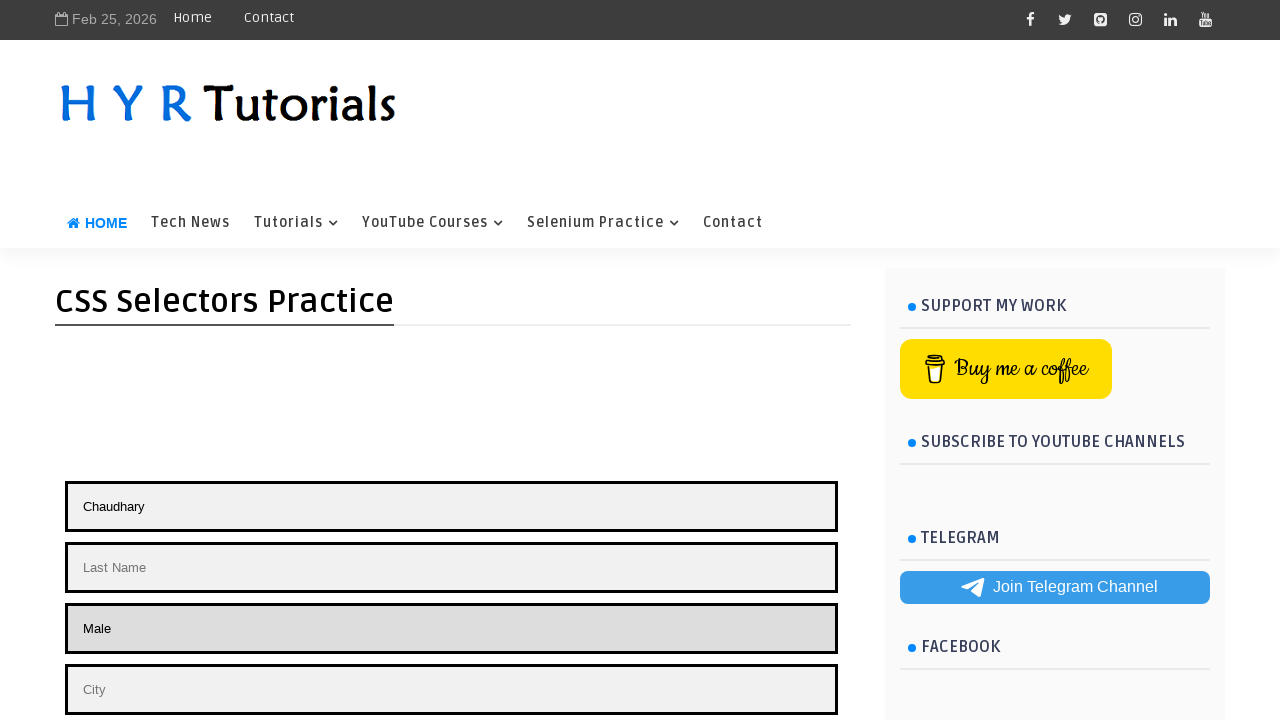

Verified button element is present on the page
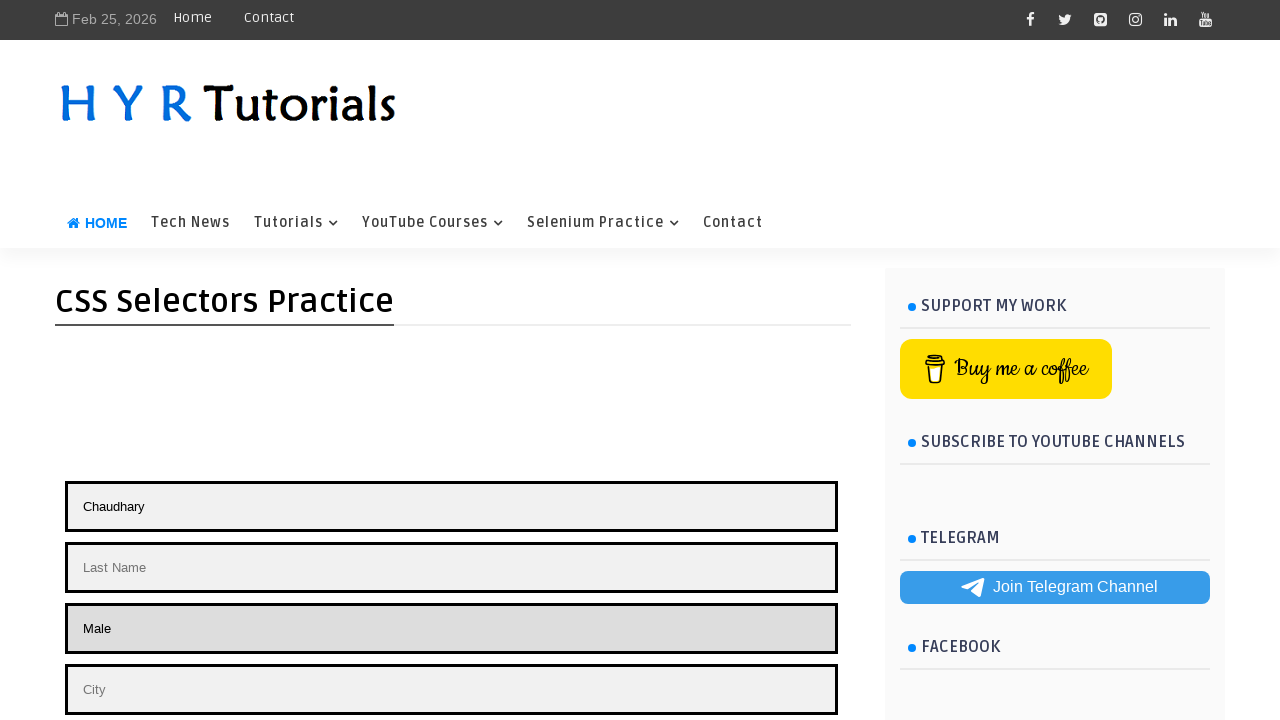

Verified all elements are loaded on the page
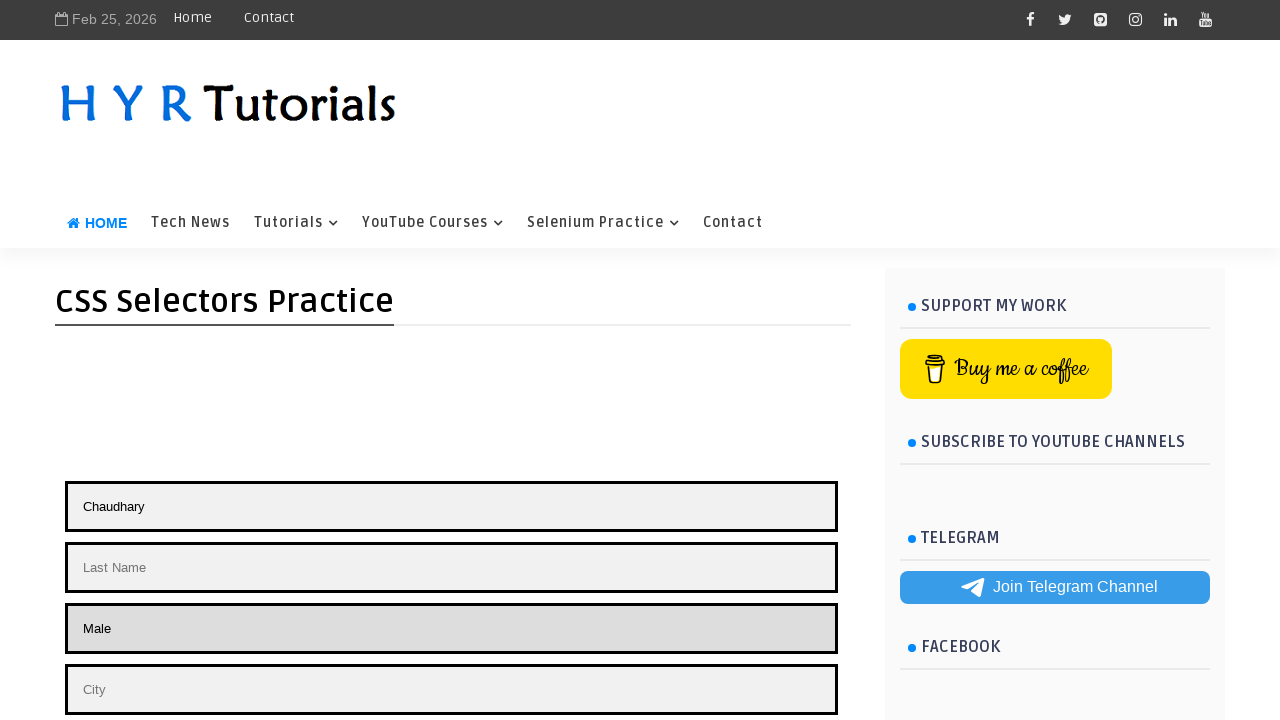

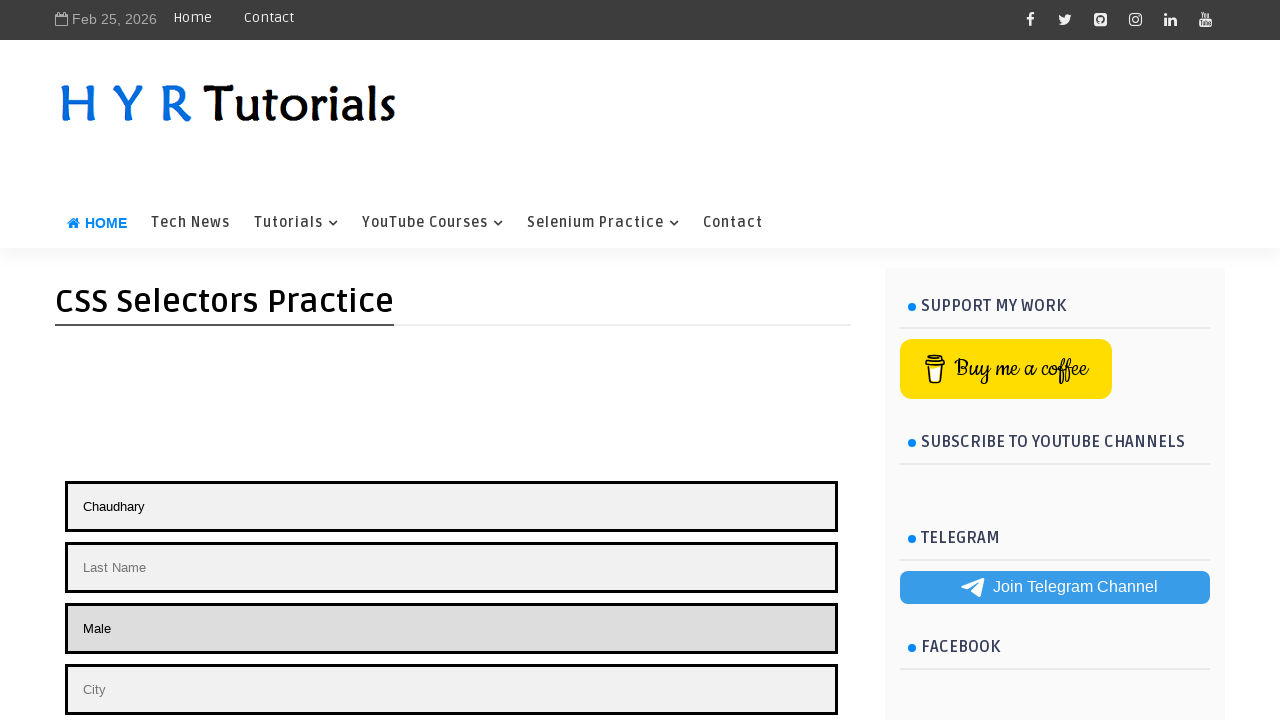